Tests that edits are saved when the edit field loses focus (blur event)

Starting URL: https://demo.playwright.dev/todomvc

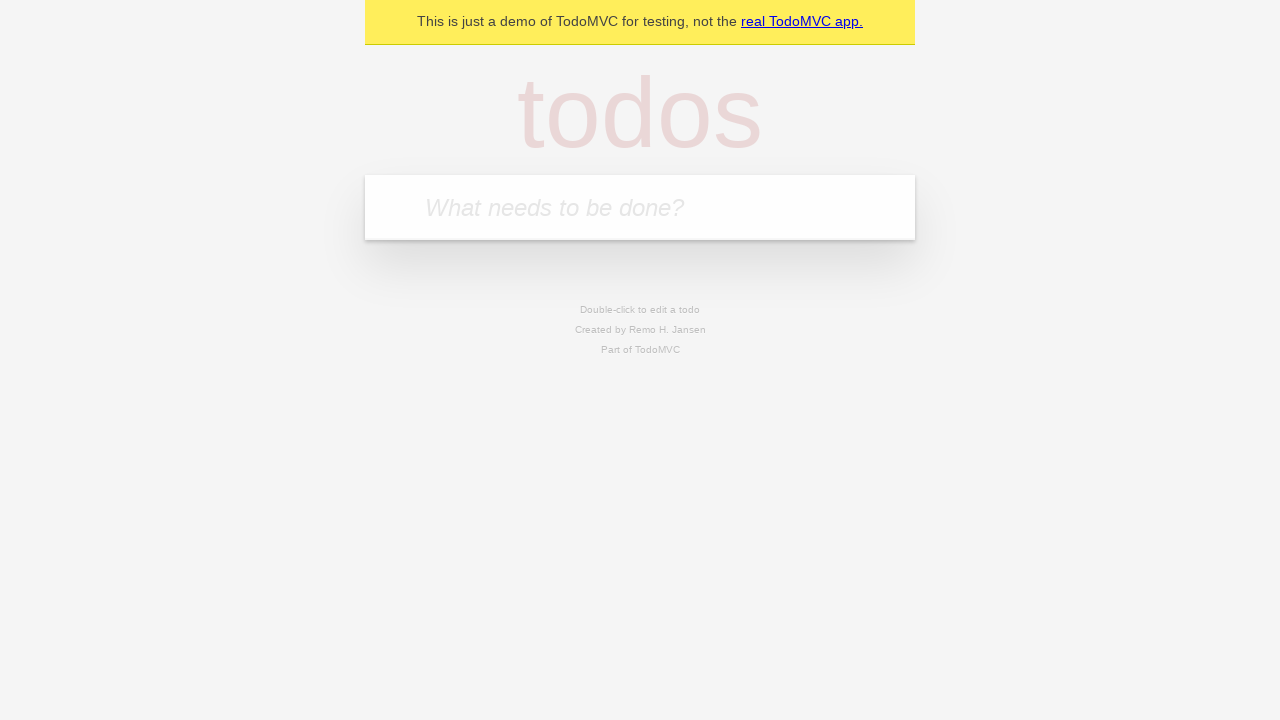

Filled input field with first todo: 'buy some cheese' on internal:attr=[placeholder="What needs to be done?"i]
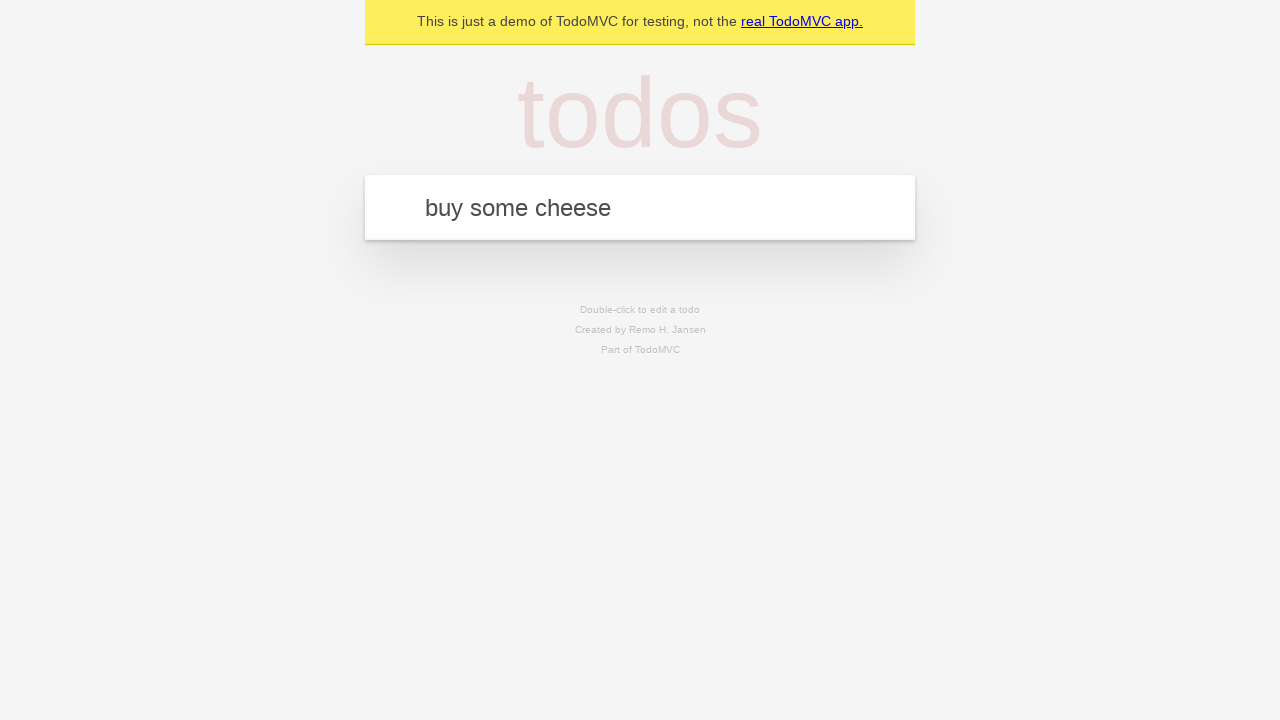

Pressed Enter to create first todo on internal:attr=[placeholder="What needs to be done?"i]
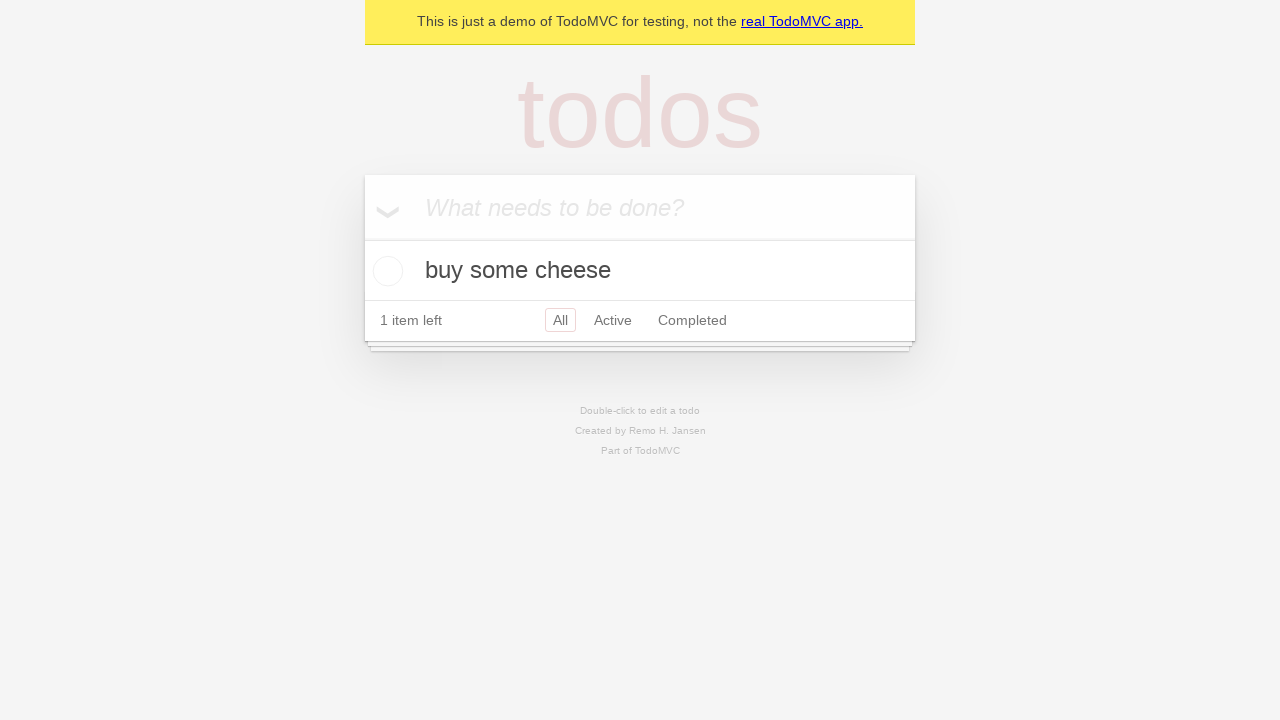

Filled input field with second todo: 'feed the cat' on internal:attr=[placeholder="What needs to be done?"i]
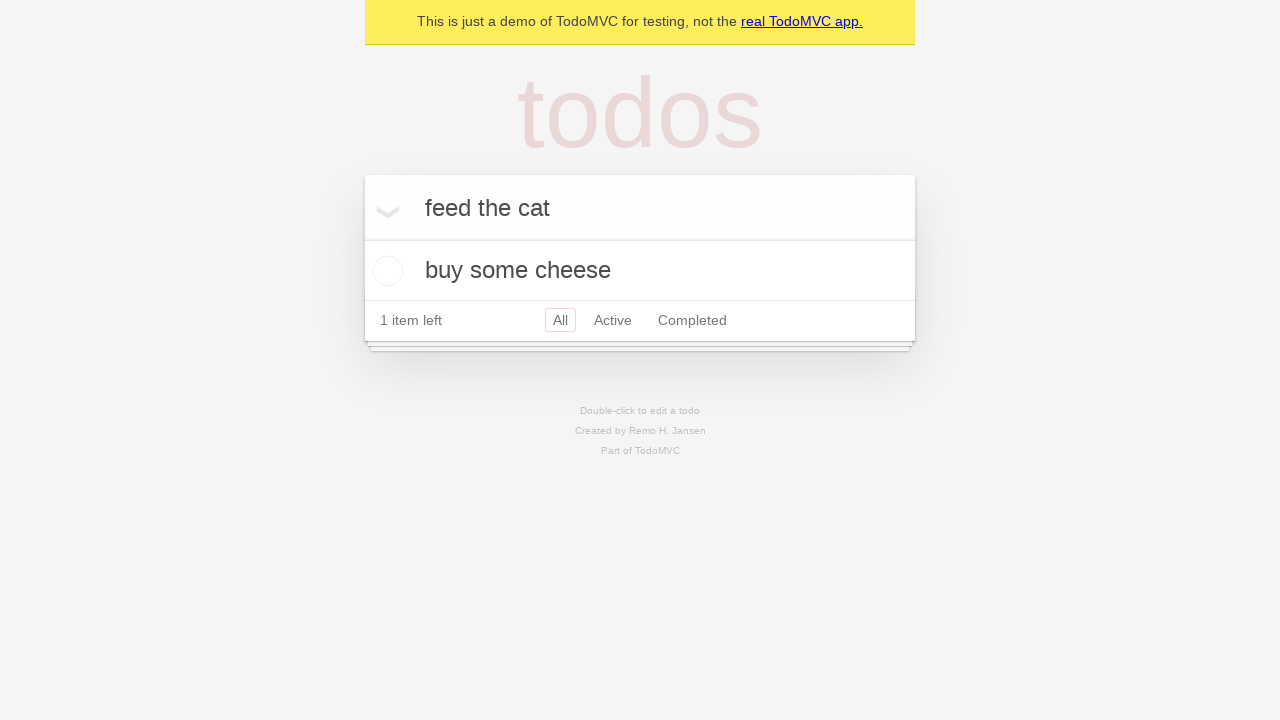

Pressed Enter to create second todo on internal:attr=[placeholder="What needs to be done?"i]
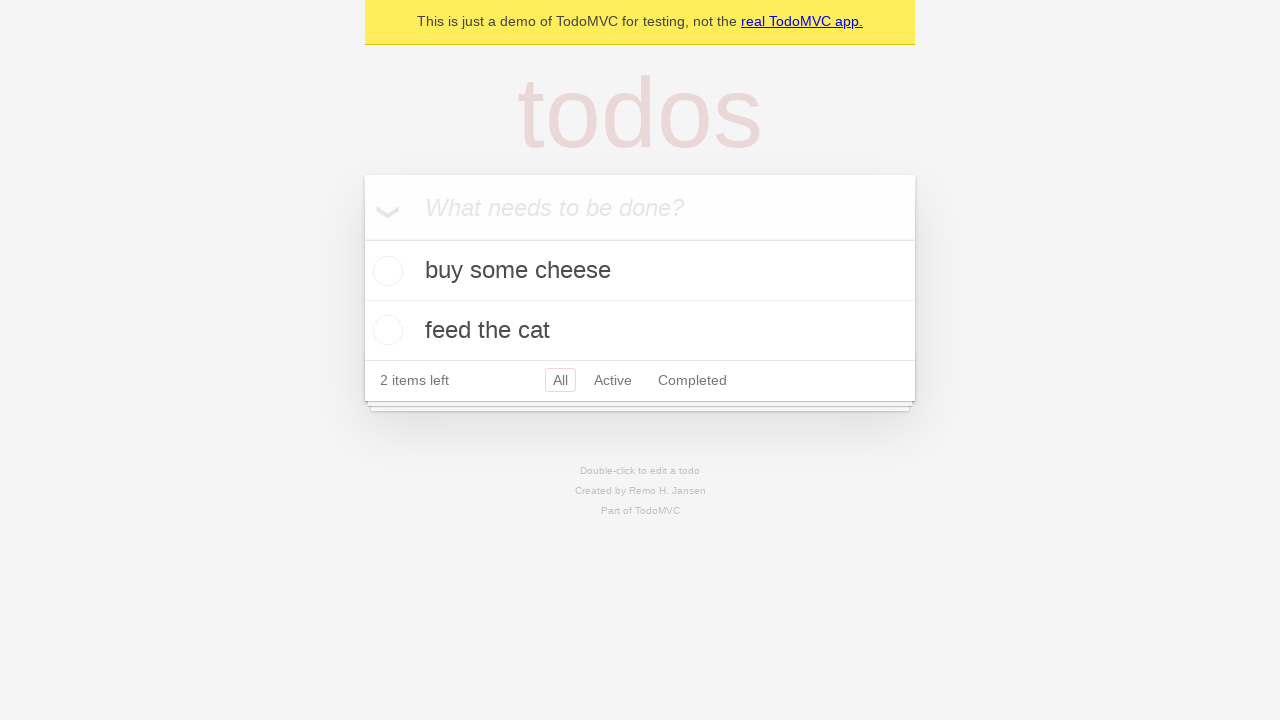

Filled input field with third todo: 'book a doctors appointment' on internal:attr=[placeholder="What needs to be done?"i]
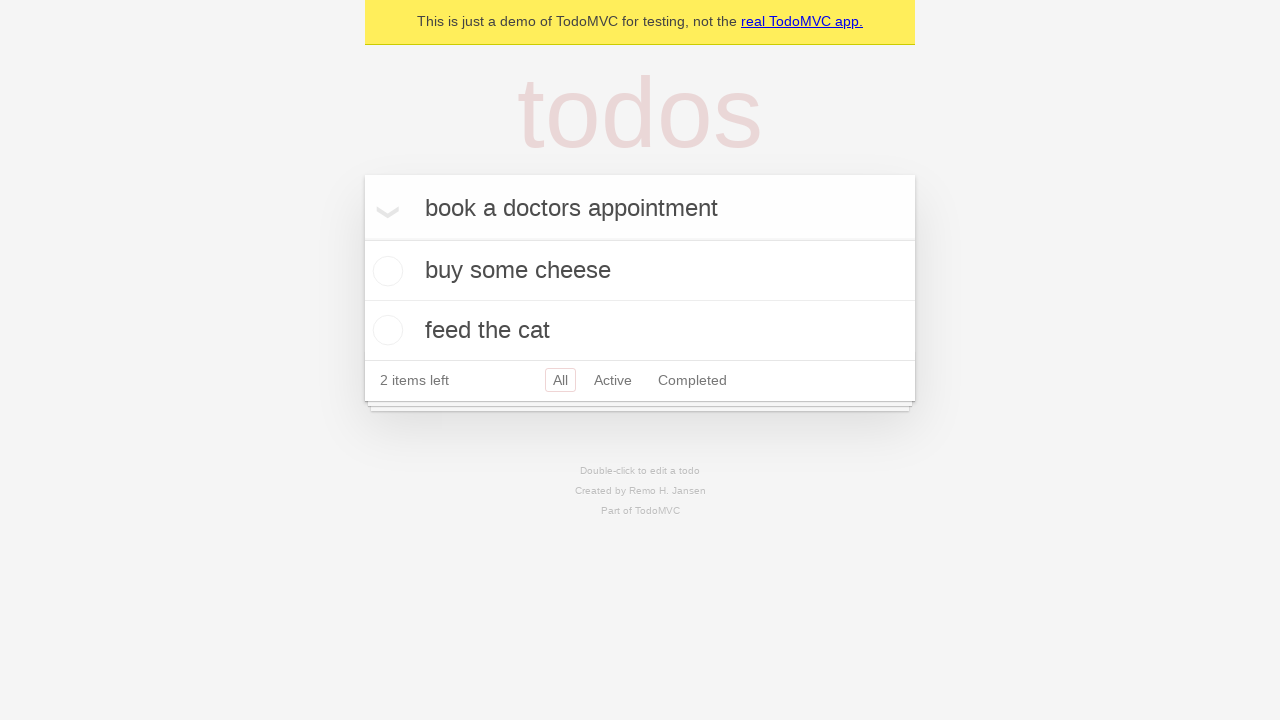

Pressed Enter to create third todo on internal:attr=[placeholder="What needs to be done?"i]
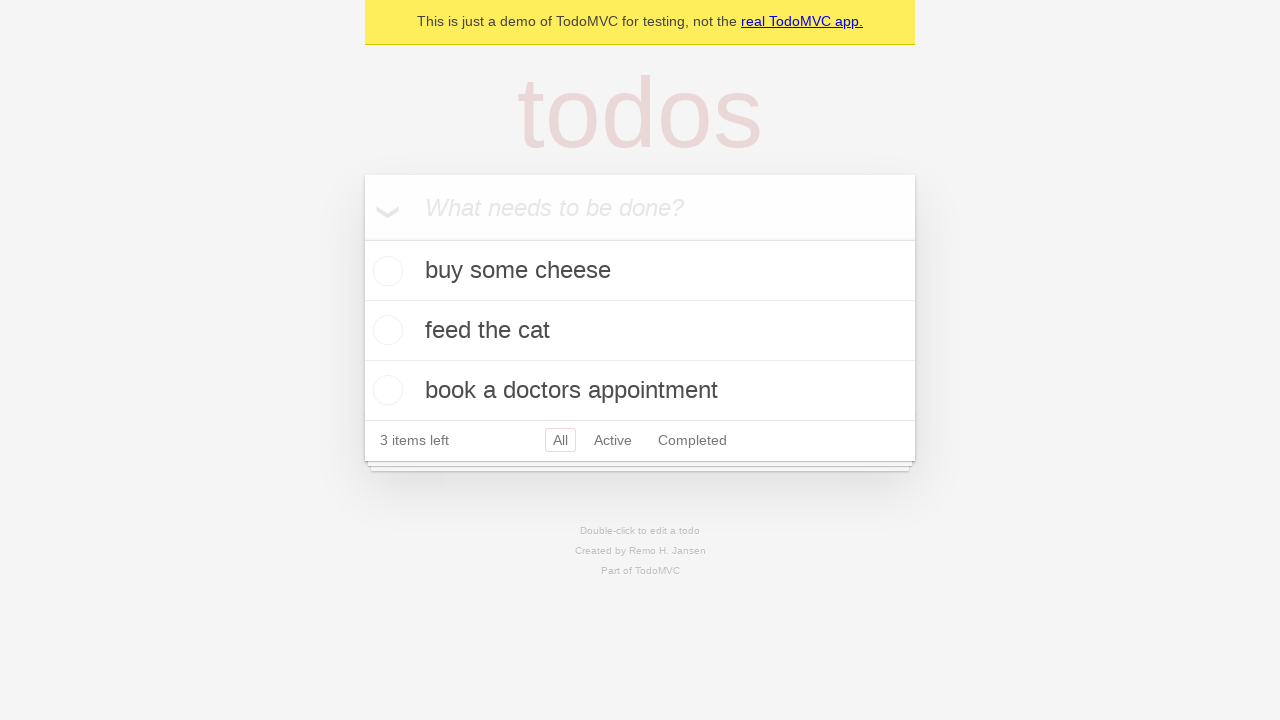

Double-clicked second todo to enter edit mode at (640, 331) on internal:testid=[data-testid="todo-item"s] >> nth=1
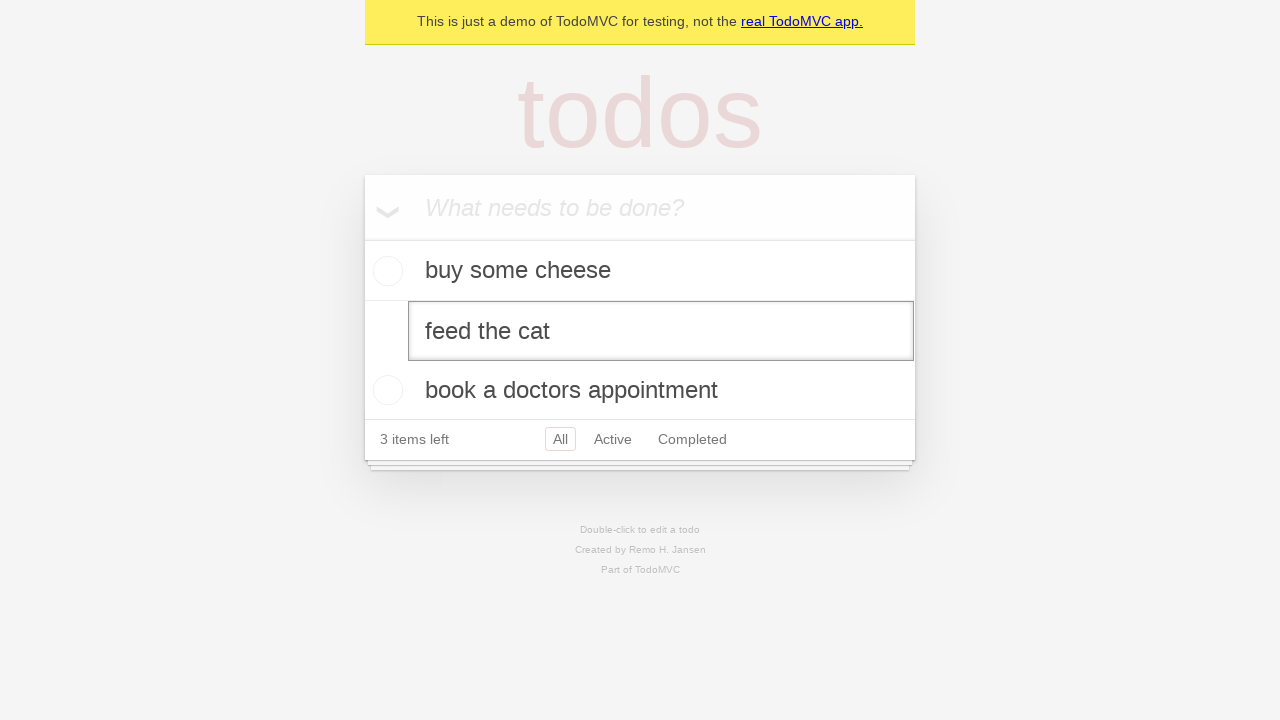

Filled edit field with new text: 'buy some sausages' on internal:testid=[data-testid="todo-item"s] >> nth=1 >> internal:role=textbox[nam
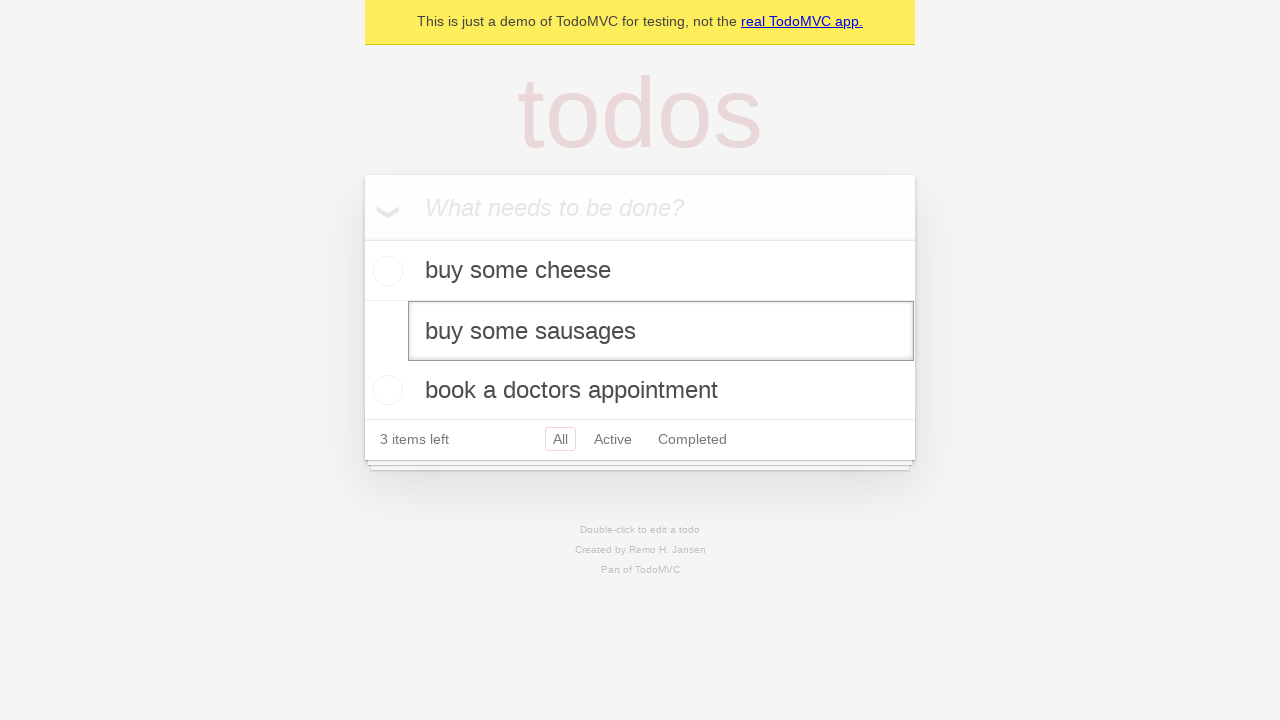

Dispatched blur event to trigger save on edited todo
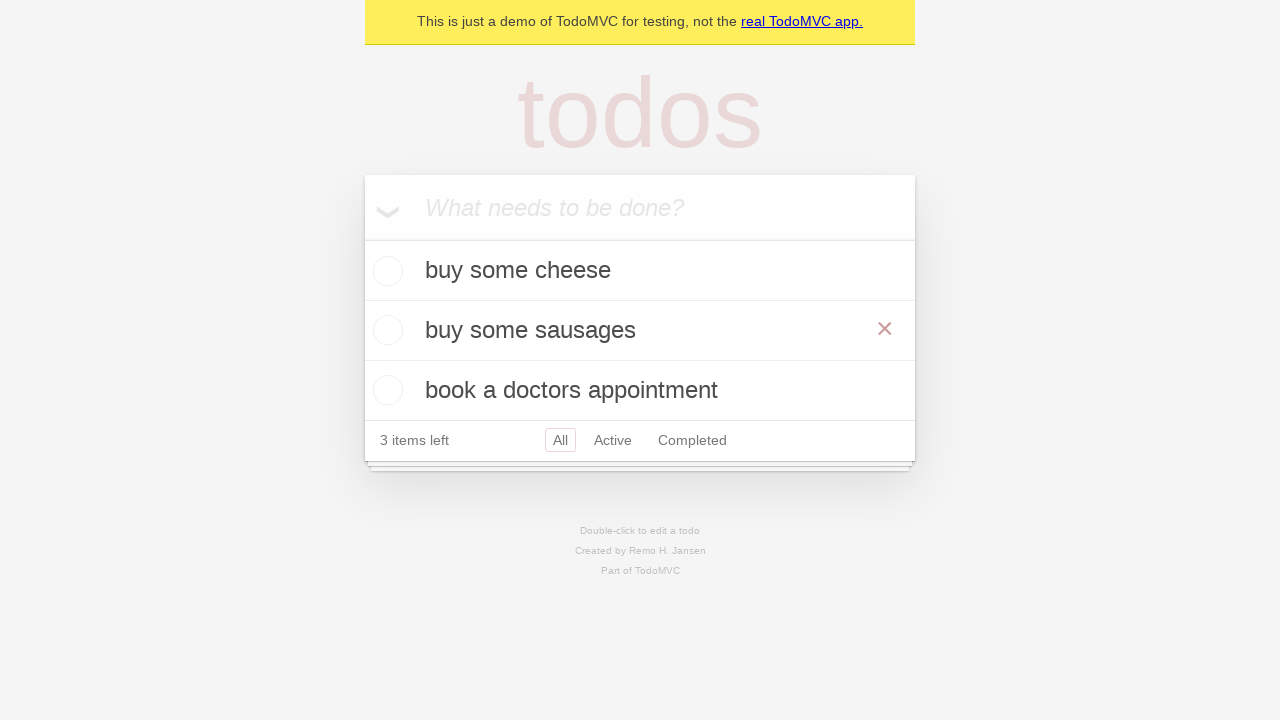

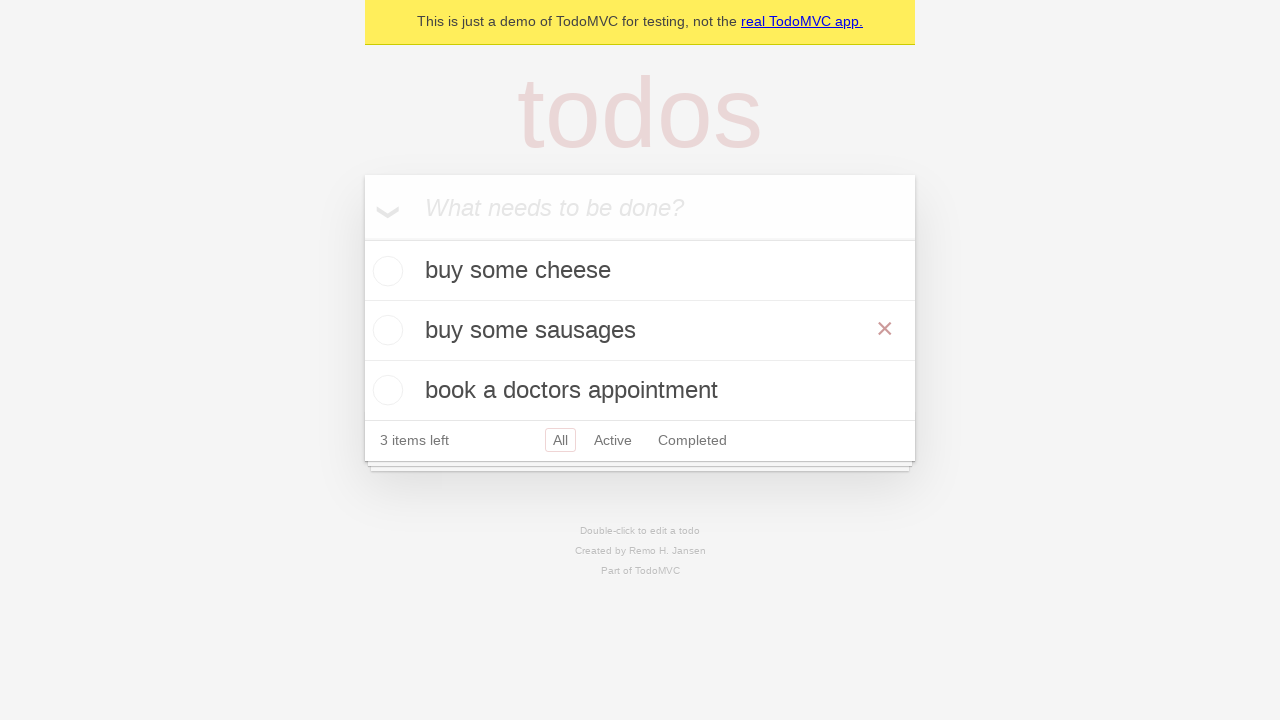